Tests the Odd Squad Hangman Game by pressing letter keys to guess a word, simulating a user playing the hangman-style word guessing game

Starting URL: https://raywon123.github.io/Word-Guess-Game/

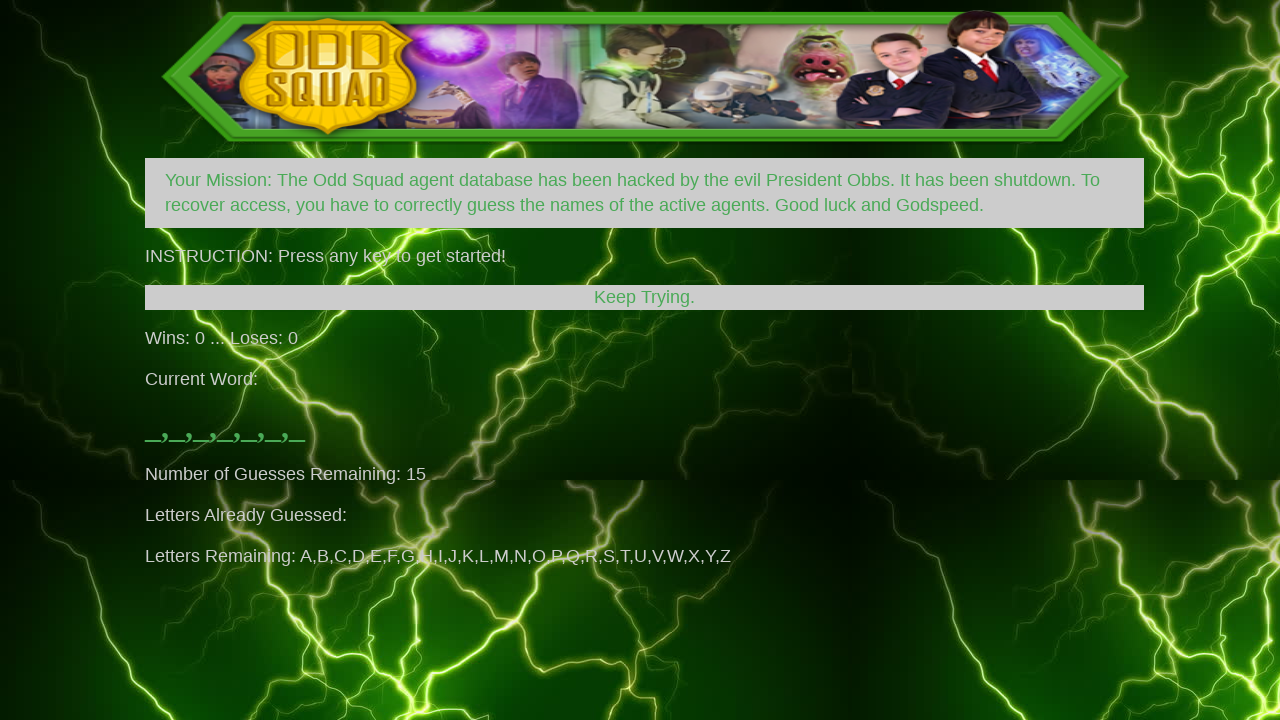

Navigated to Odd Squad Hangman Game
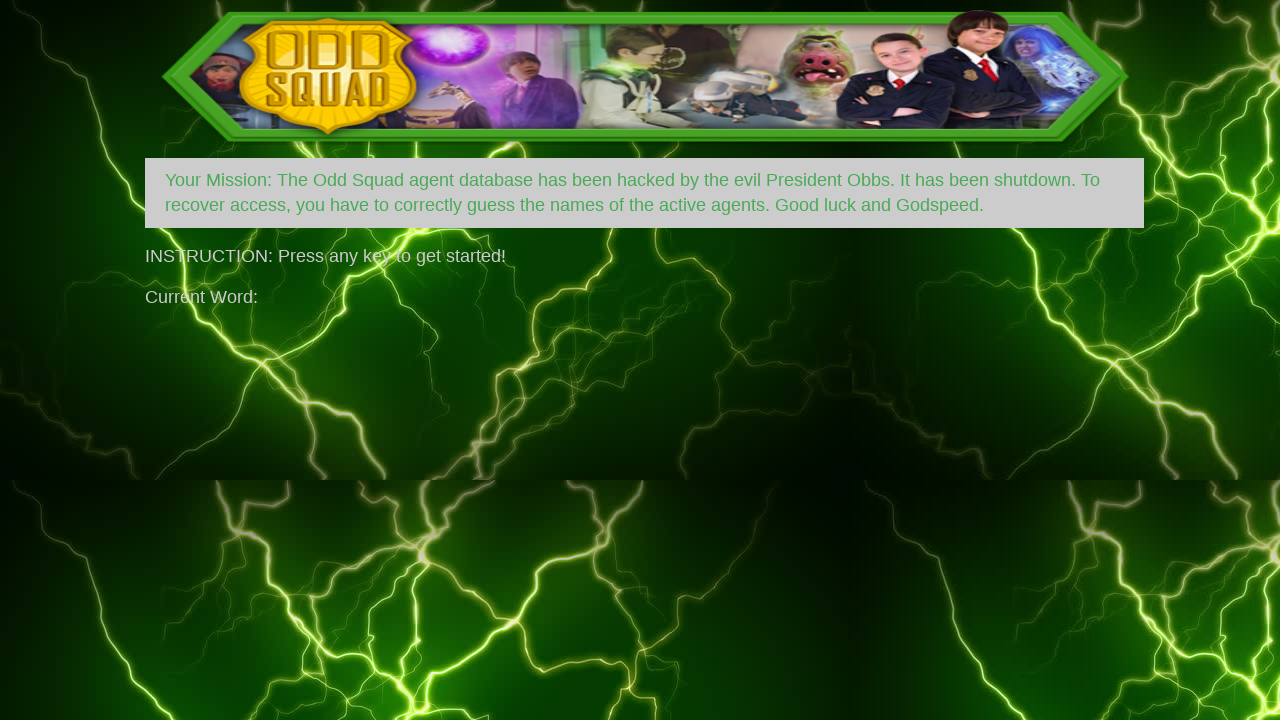

Game loaded and DOM content ready
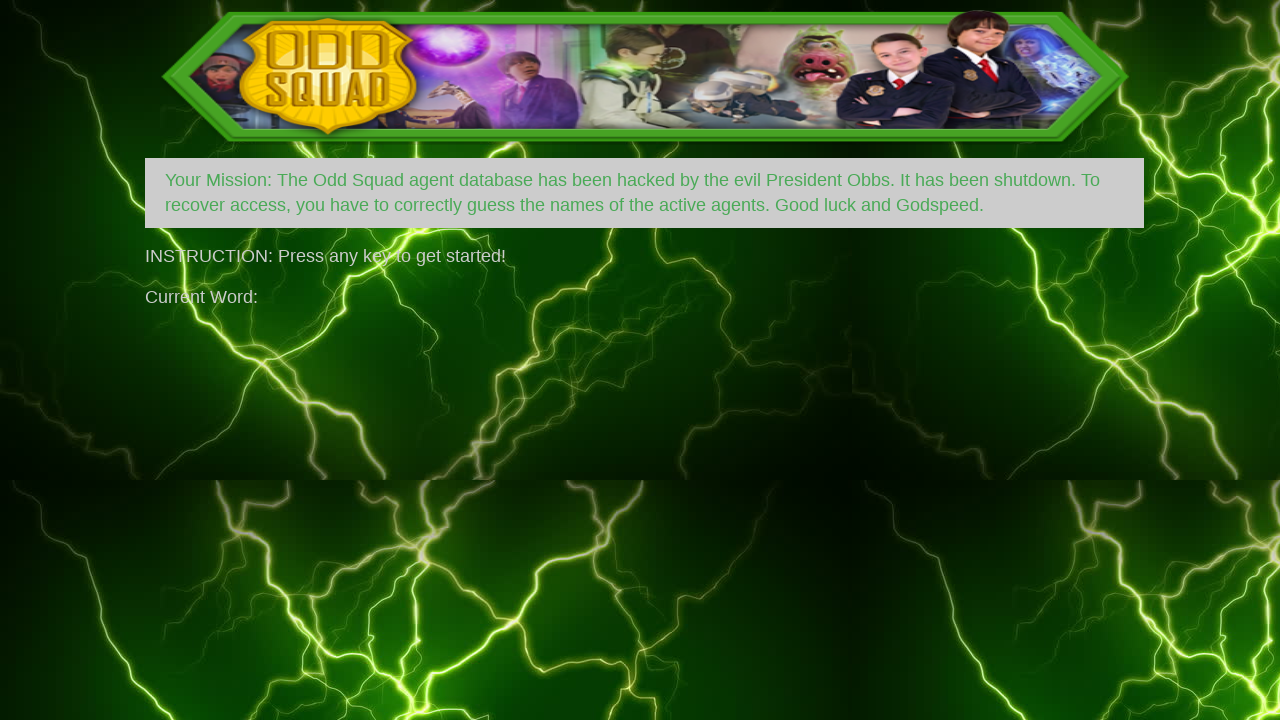

Pressed letter 'e' to guess
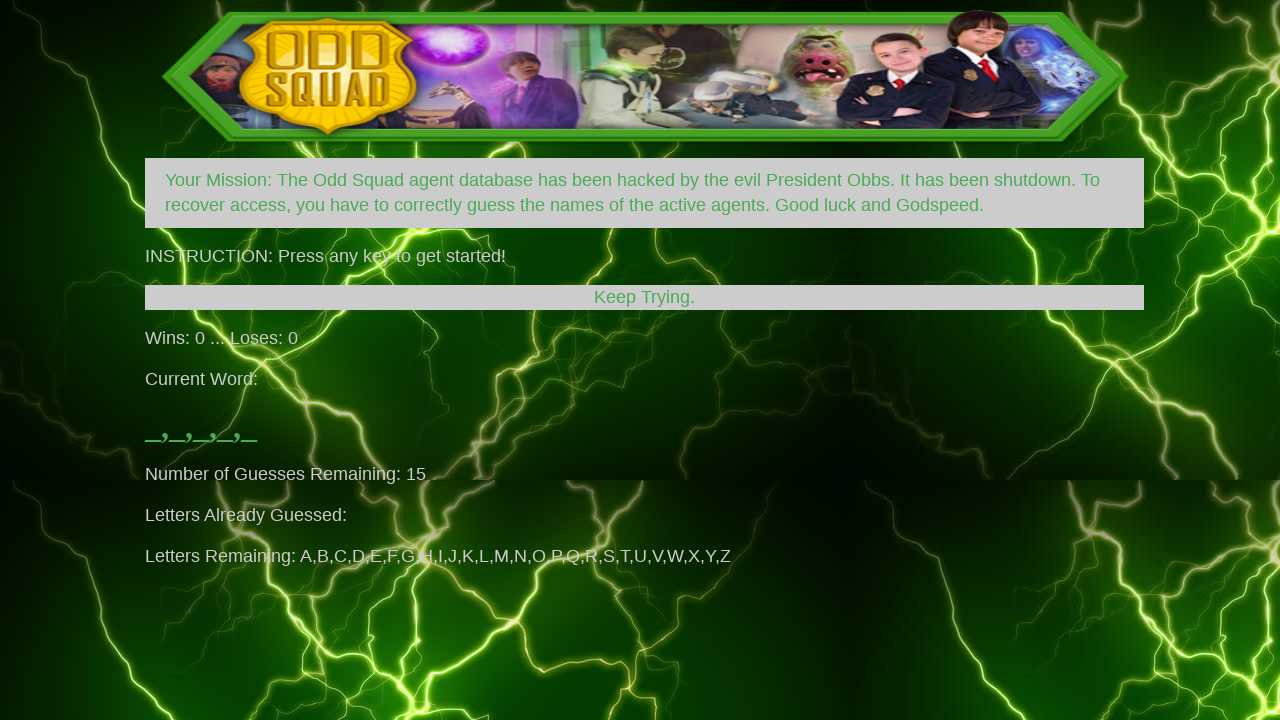

Pressed letter 'a' to guess
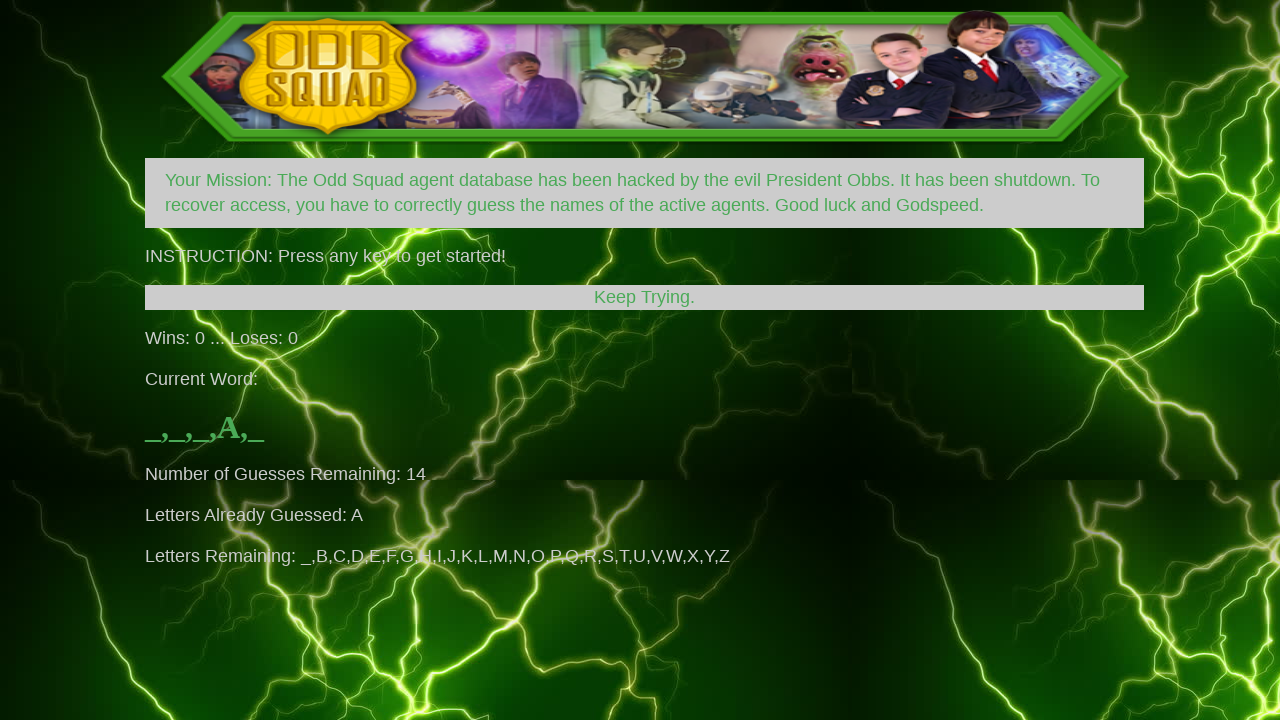

Pressed letter 'r' to guess
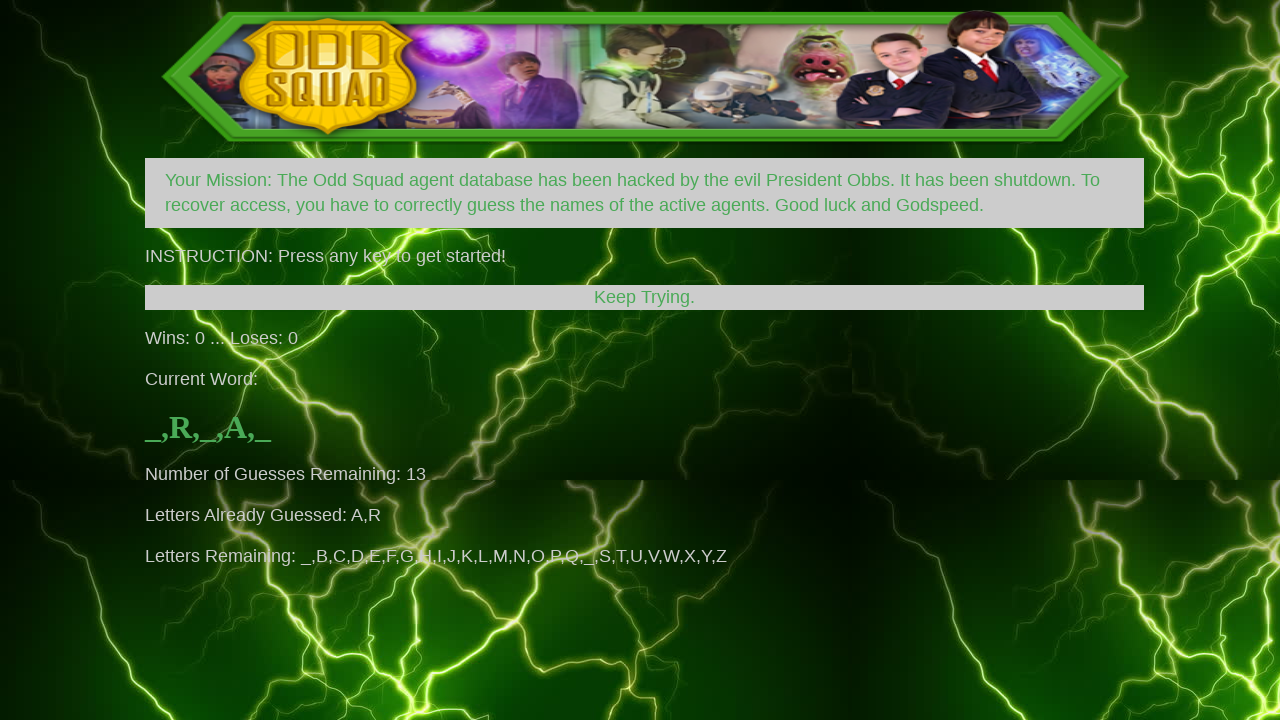

Pressed letter 'i' to guess
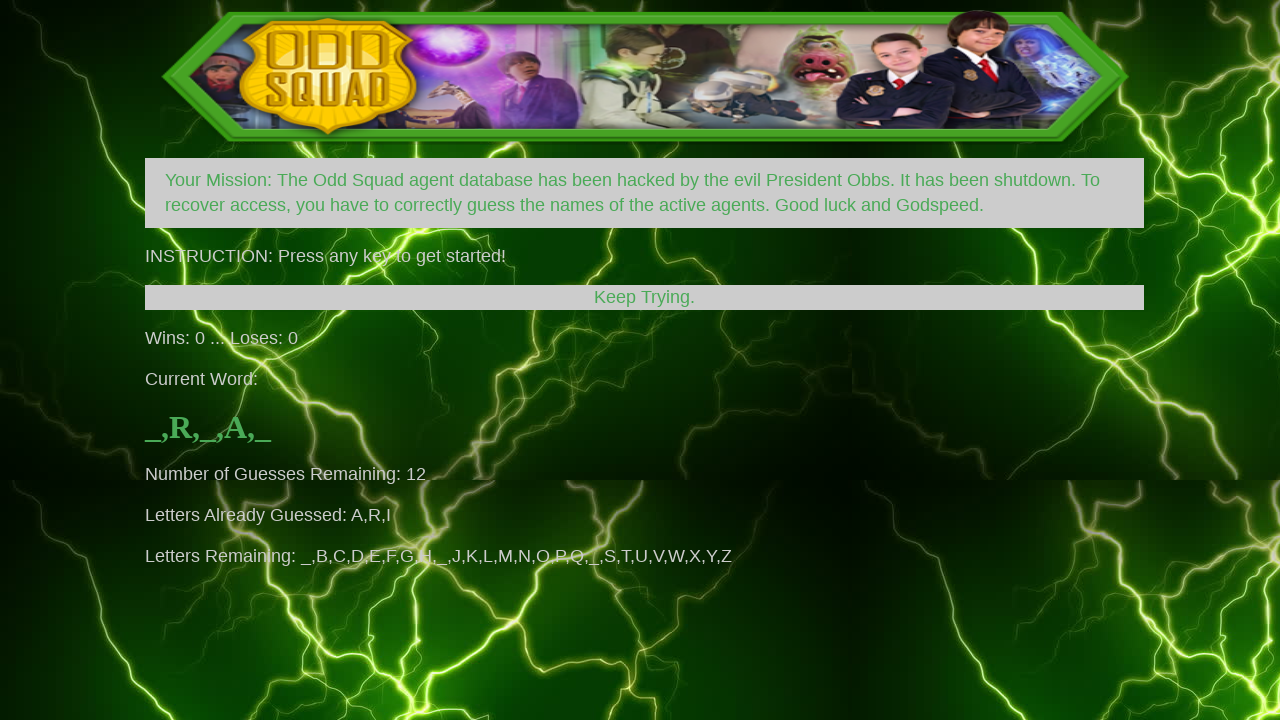

Pressed letter 'o' to guess
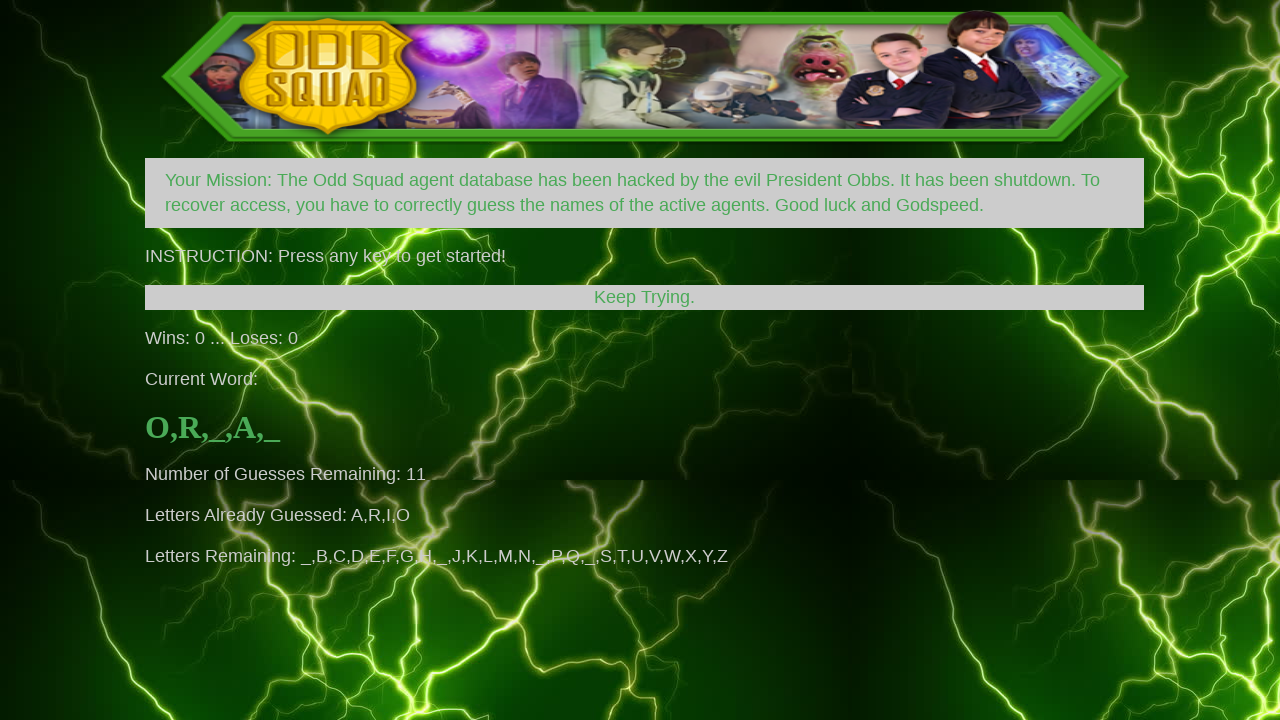

Pressed letter 't' to guess
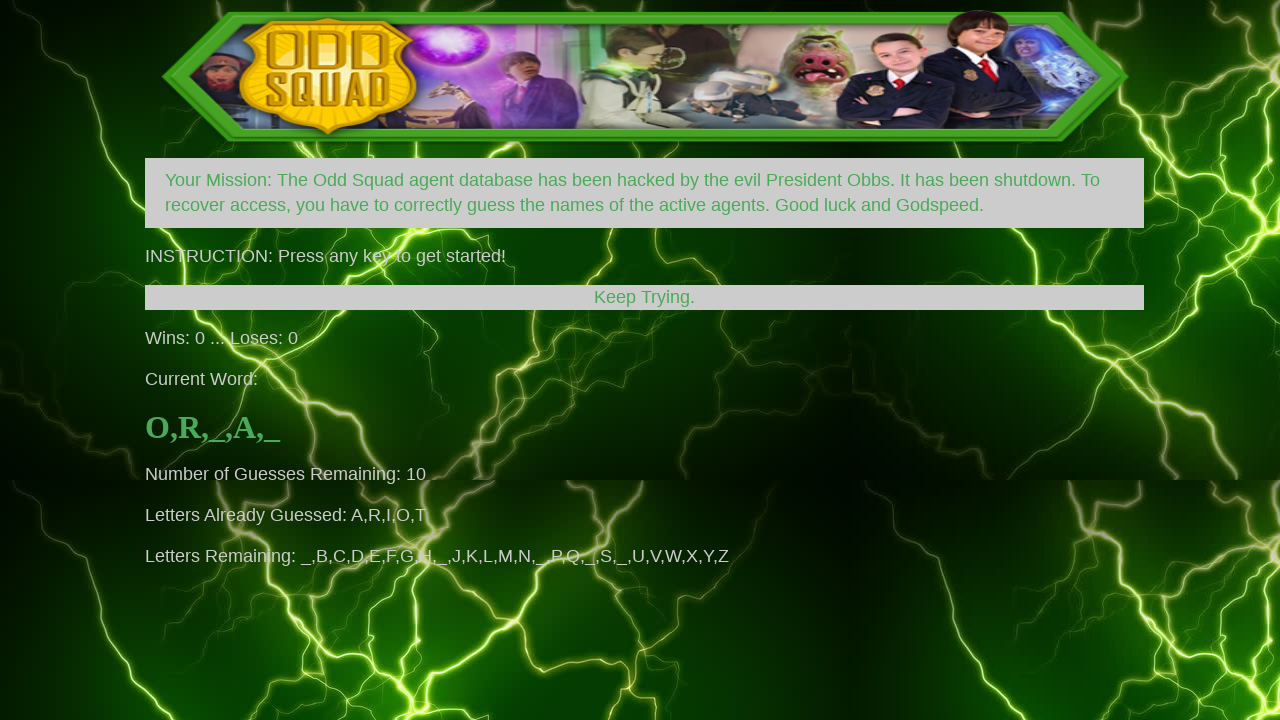

Pressed letter 'n' to guess
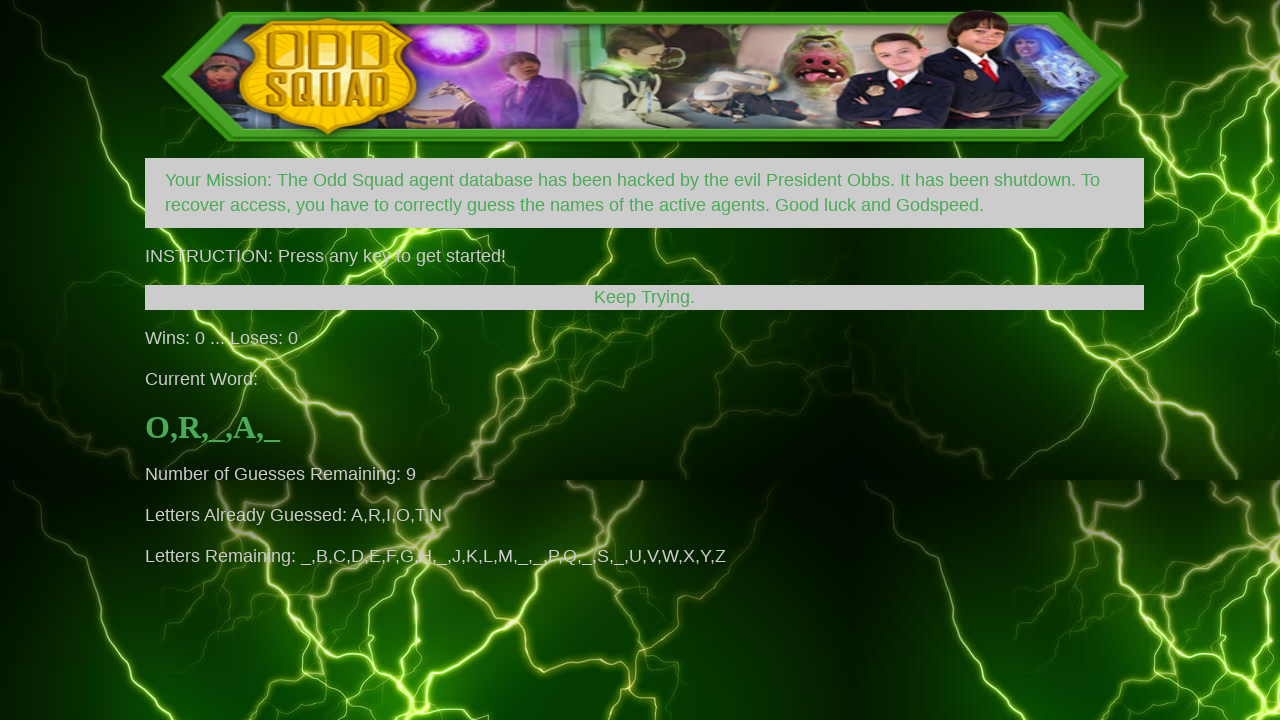

Pressed letter 's' to guess
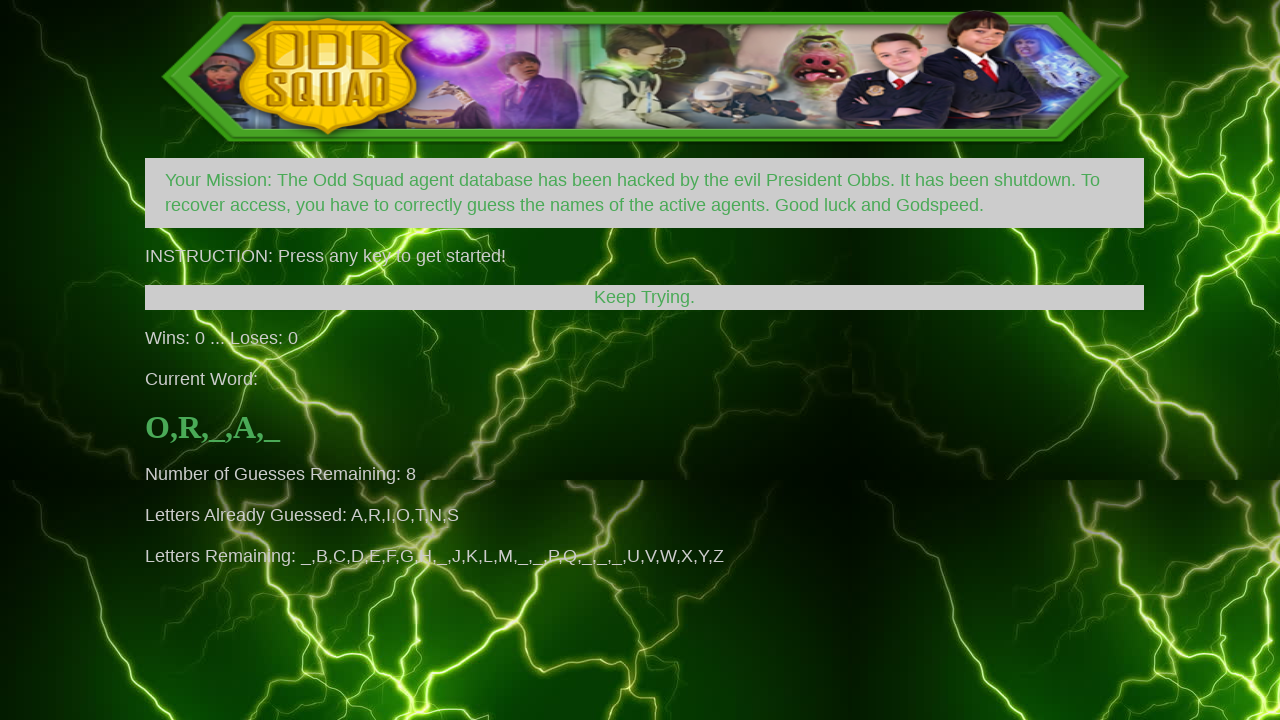

Pressed letter 'l' to guess
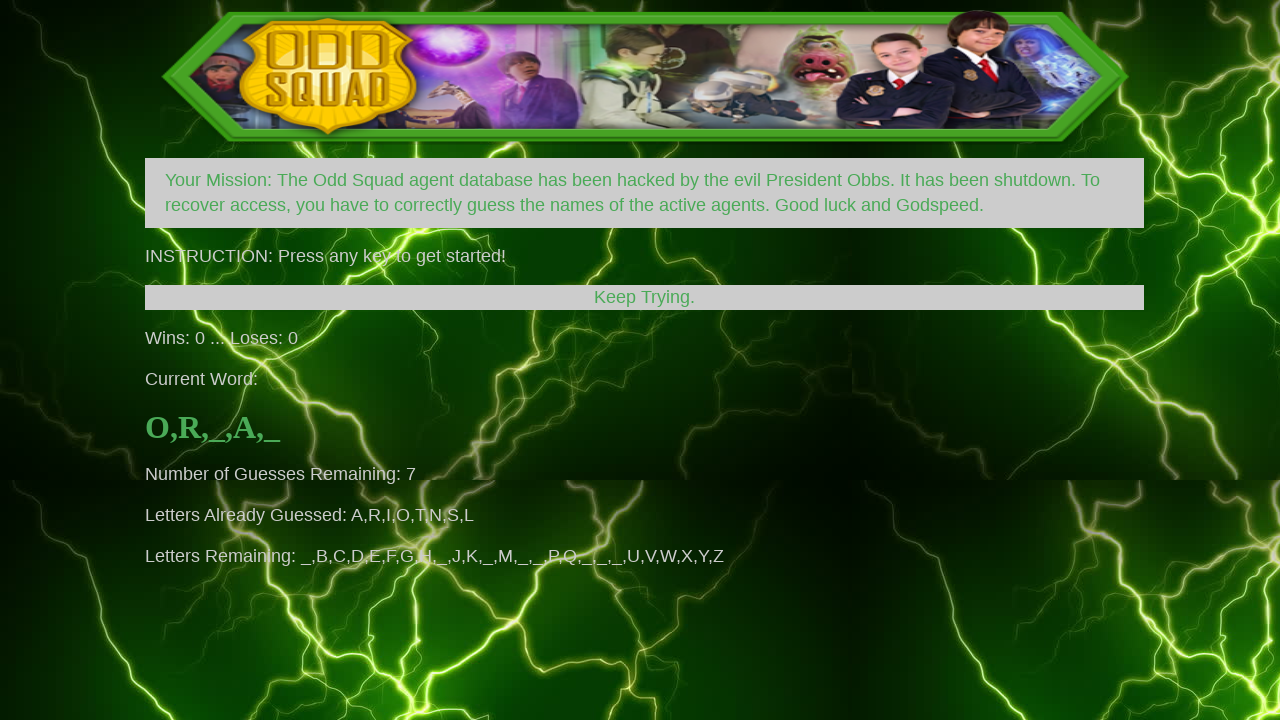

Pressed letter 'c' to guess
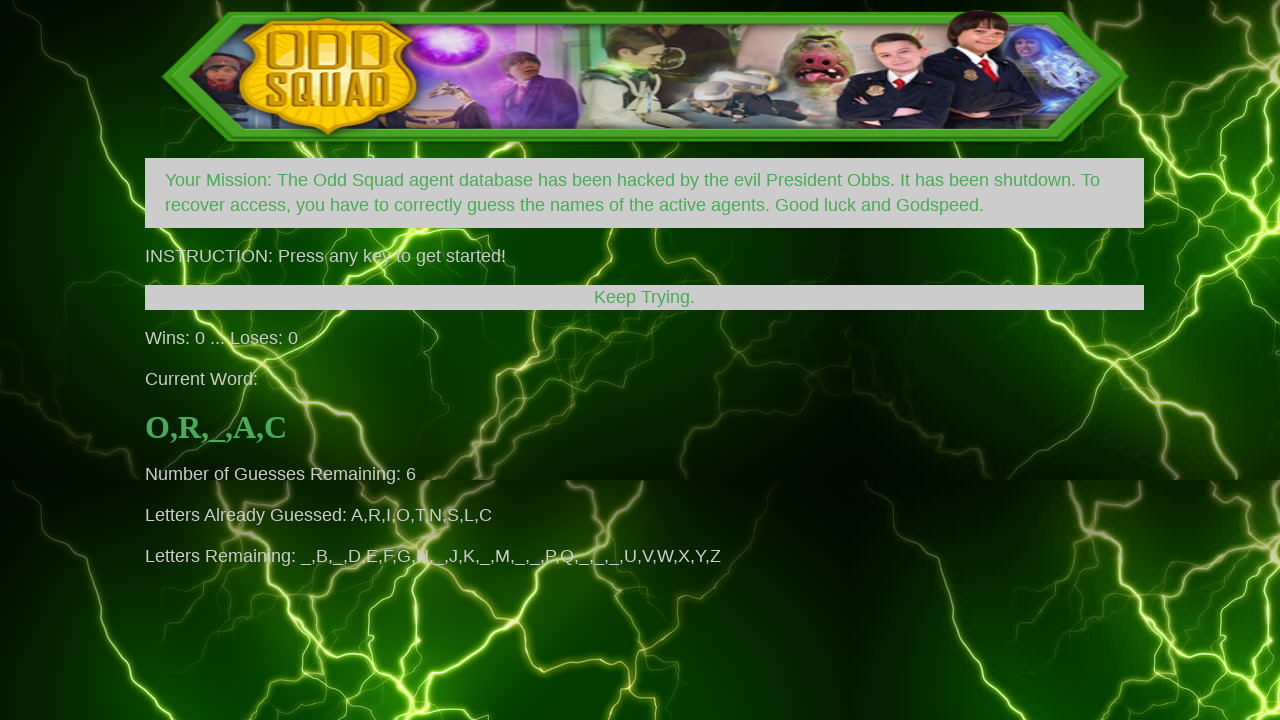

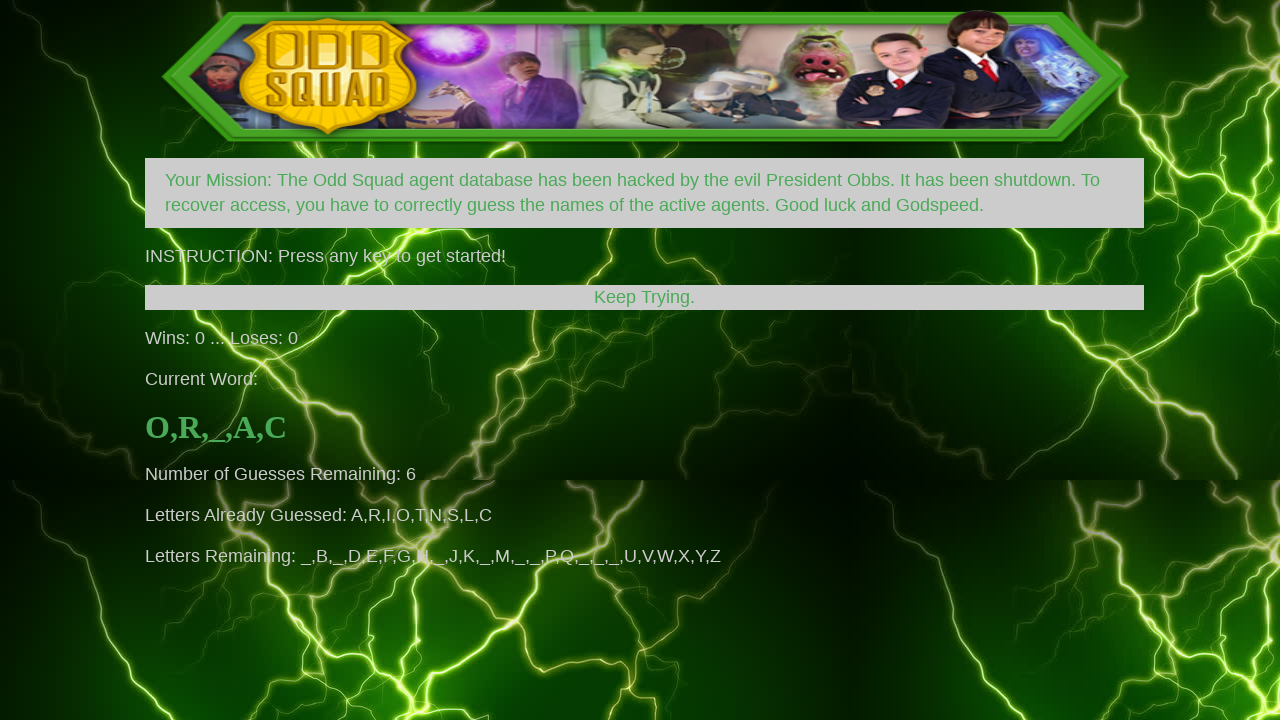